Tests browser window/tab switching functionality by clicking a button that opens a new tab, then iterating through all window handles to switch to the new tab.

Starting URL: https://formy-project.herokuapp.com/switch-window

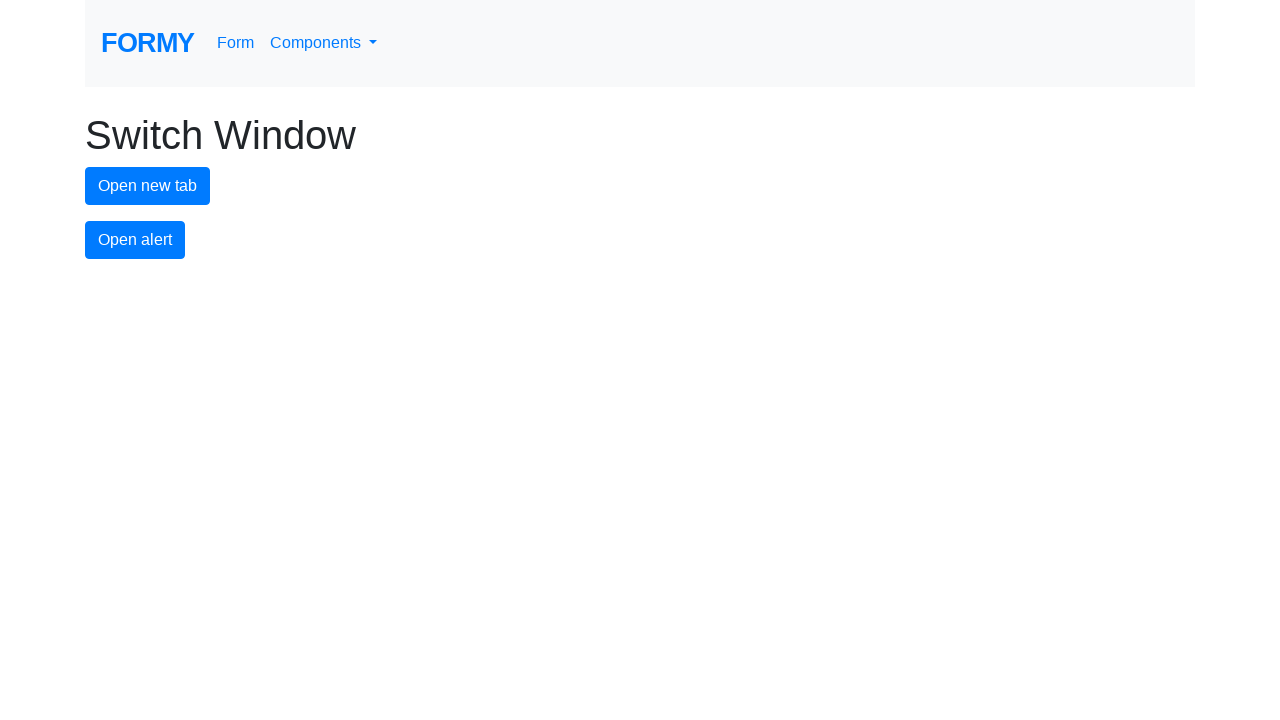

Clicked button to open a new tab at (148, 186) on #new-tab-button
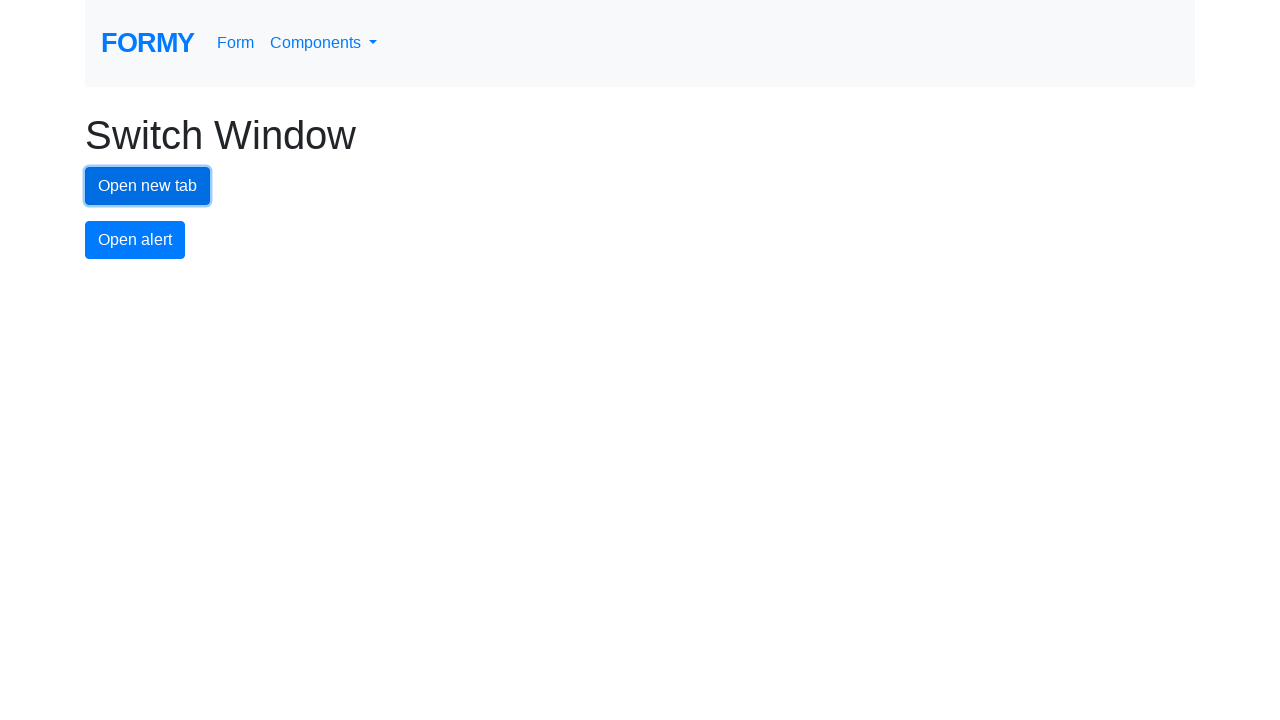

Waited 1 second for new tab to open
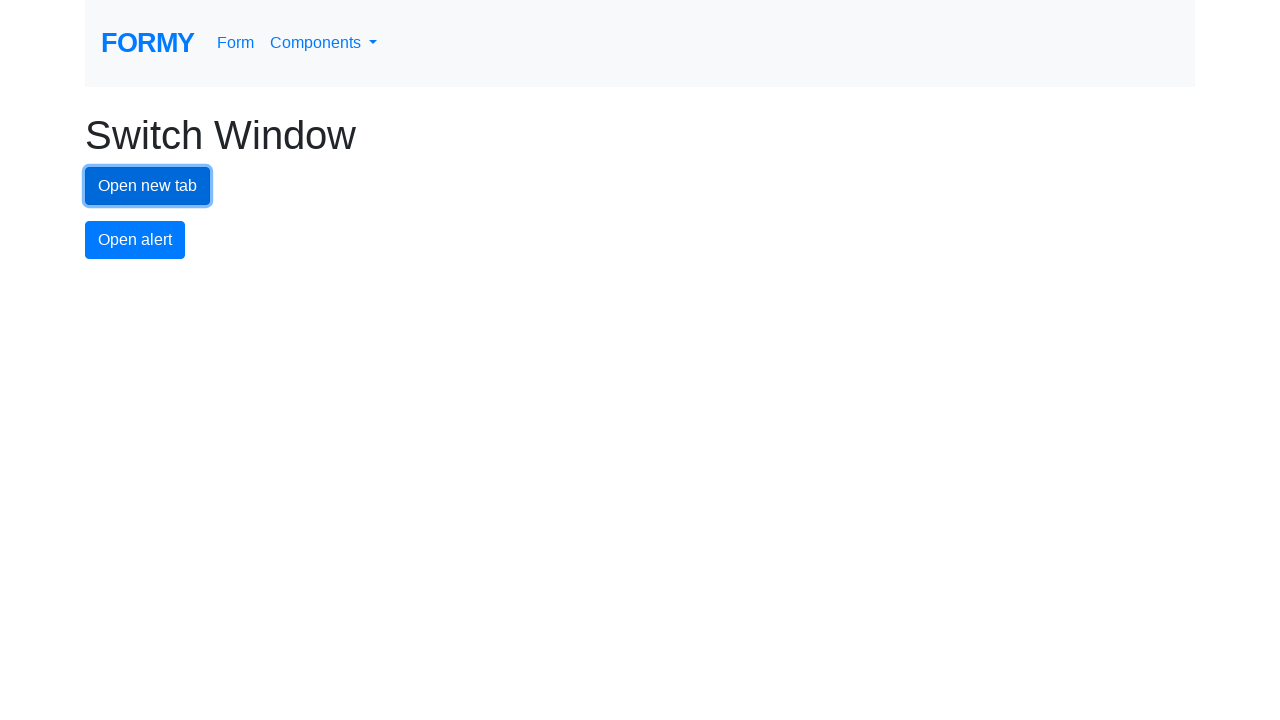

Retrieved all pages in context - found 2 page(s)
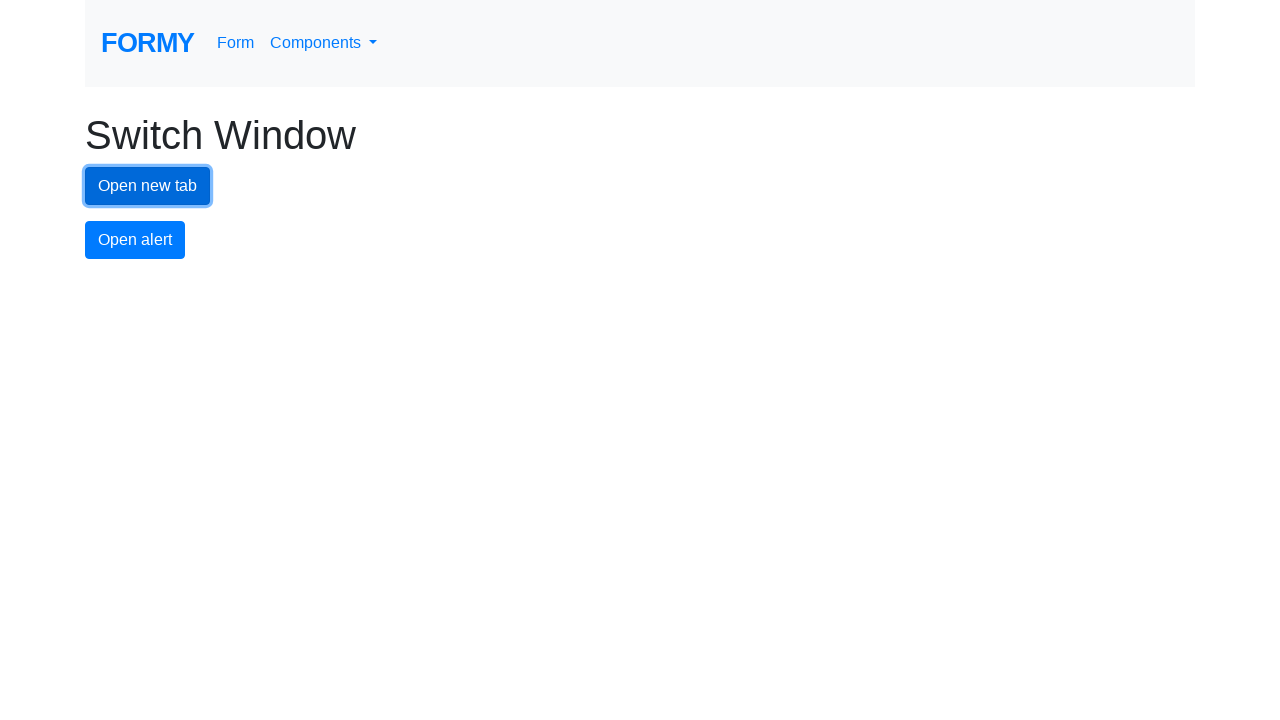

Selected new tab (last page in context)
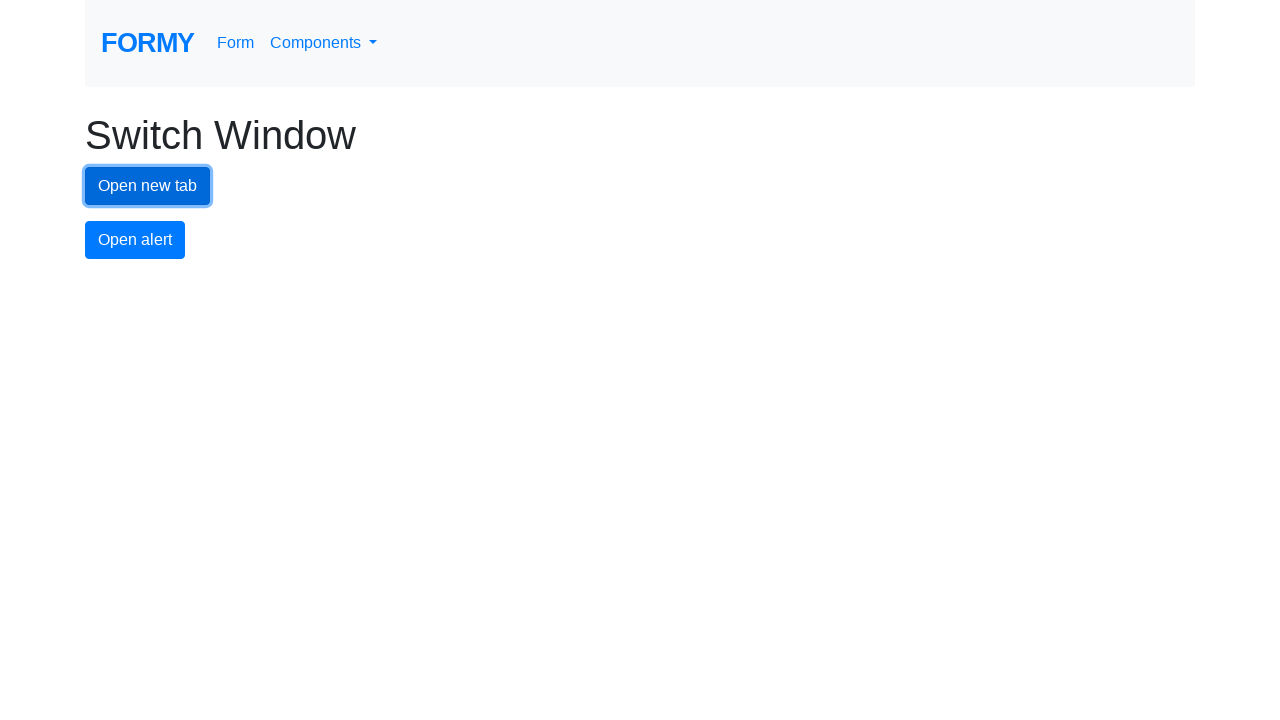

Brought new tab to front
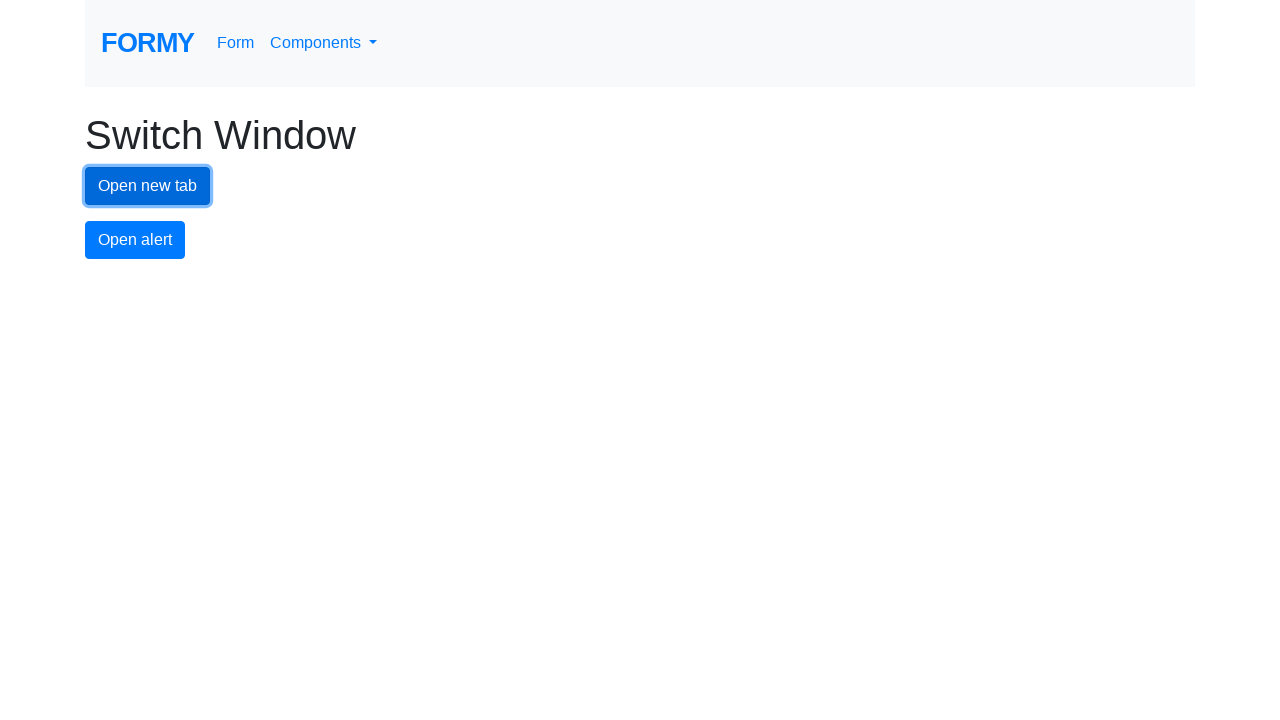

Waited for new tab to reach domcontentloaded state
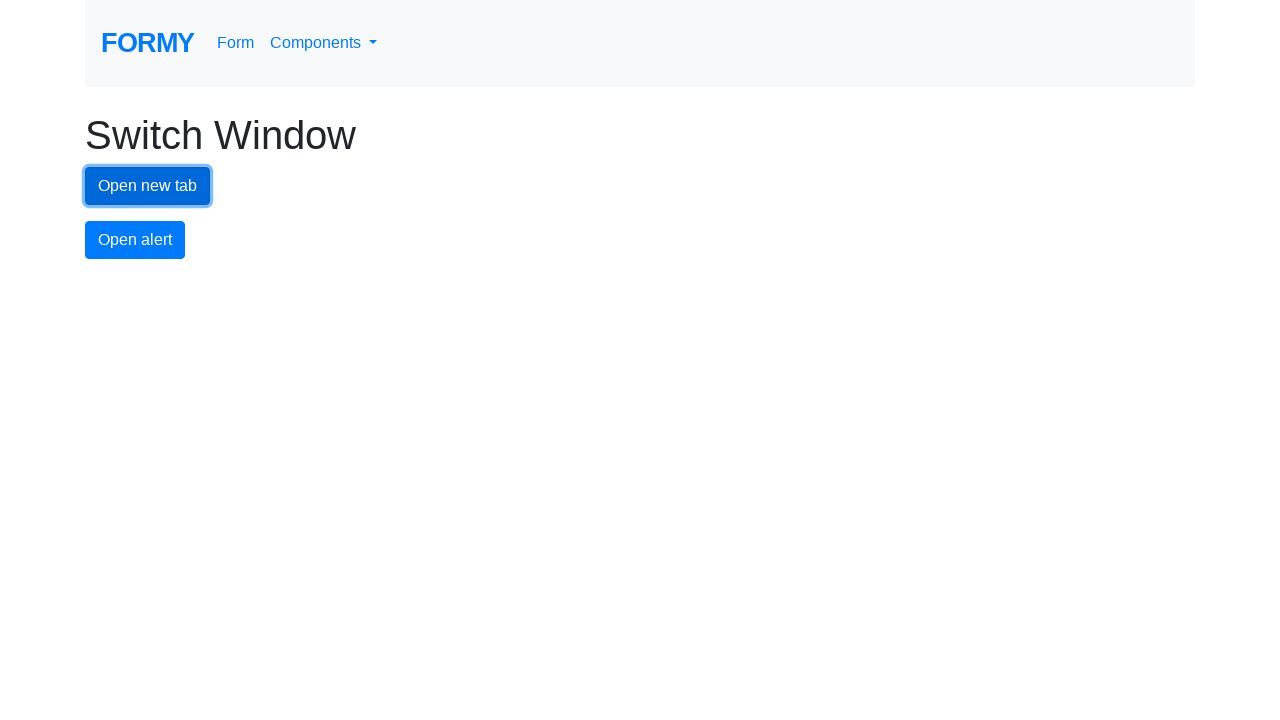

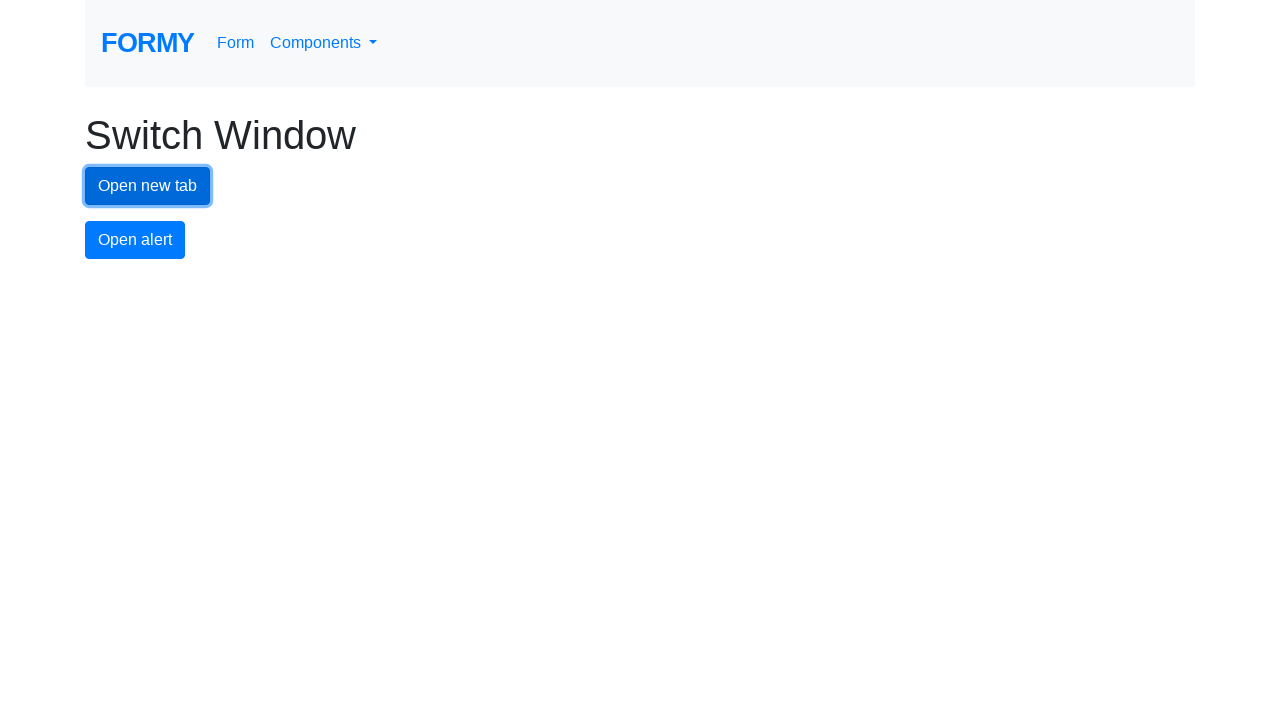